Tests dropdown selection functionality by selecting multiple options by index from an IDE dropdown element on a practice page

Starting URL: https://www.hyrtutorials.com/p/html-dropdown-elements-practice.html

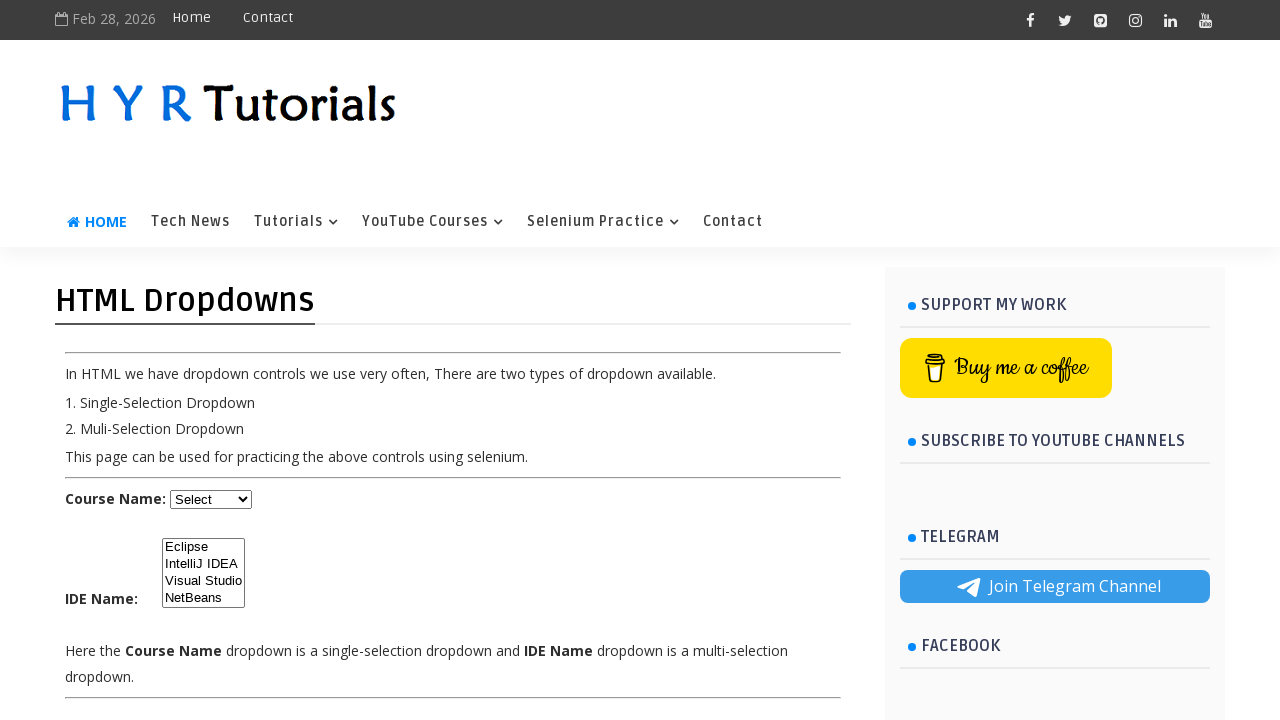

Waited for IDE dropdown element to be available
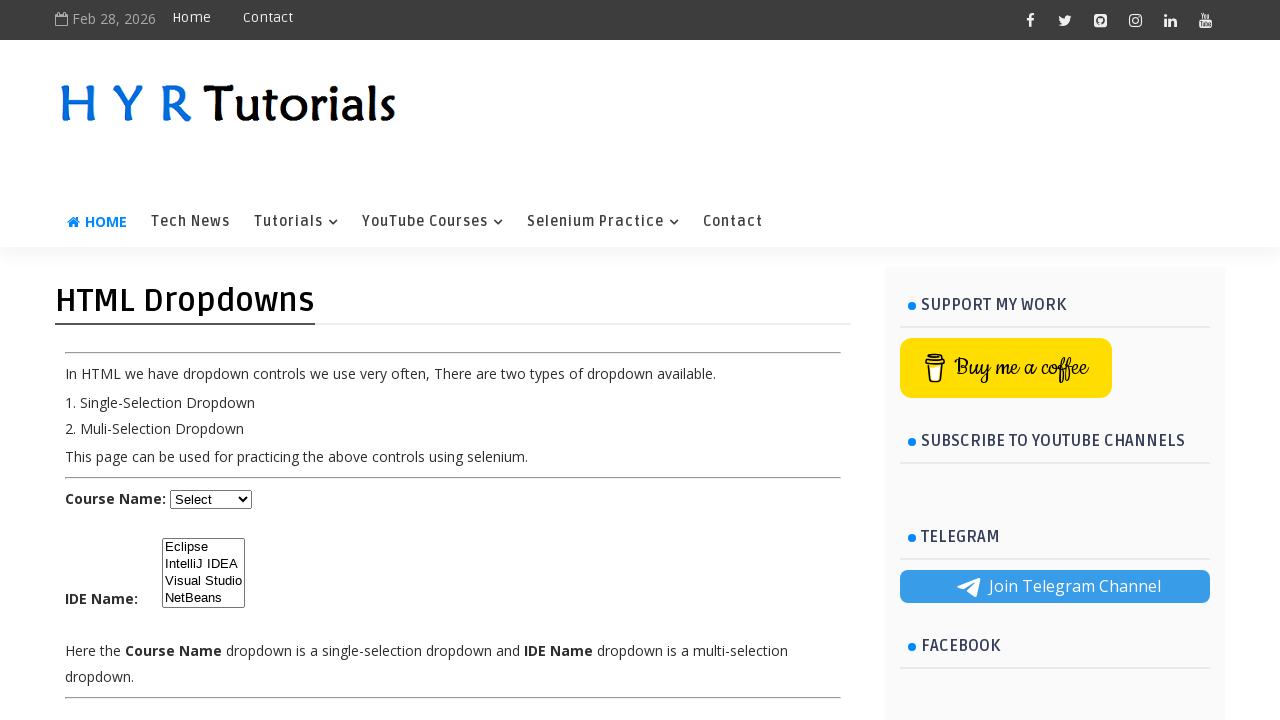

Selected 4th option (index 3) from IDE dropdown on select#ide
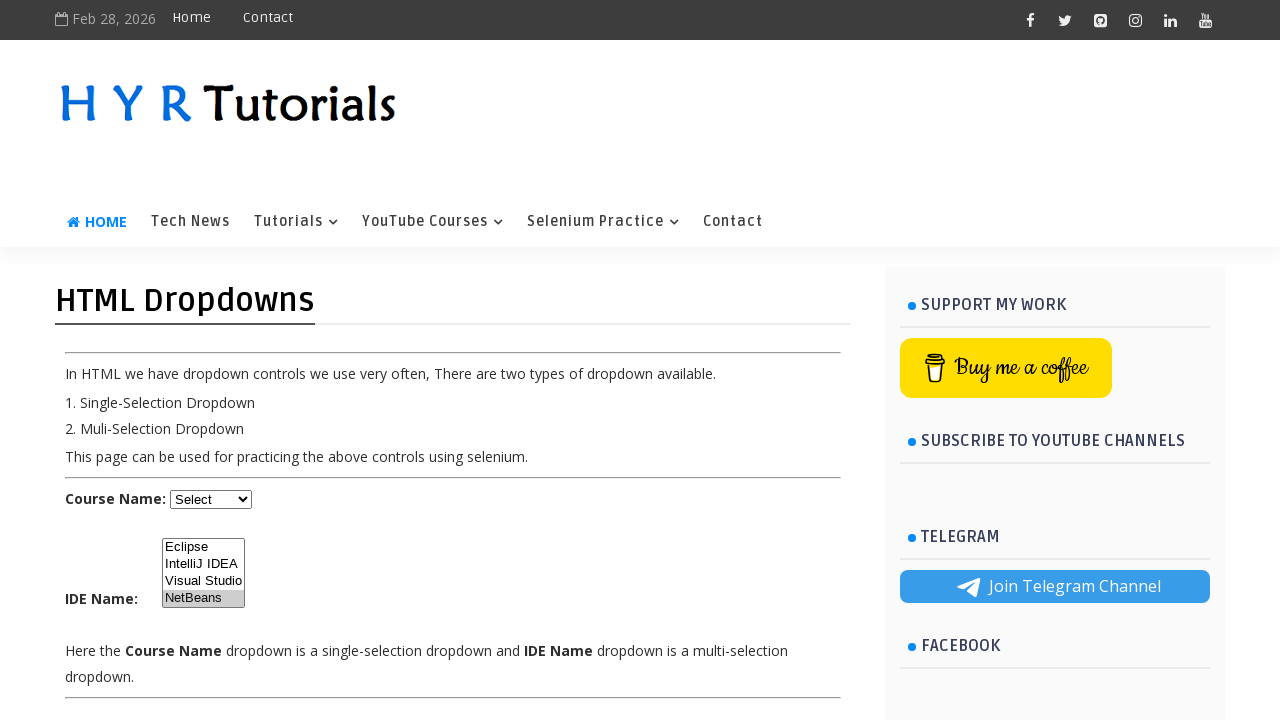

Selected 2nd option (index 1) from IDE dropdown on select#ide
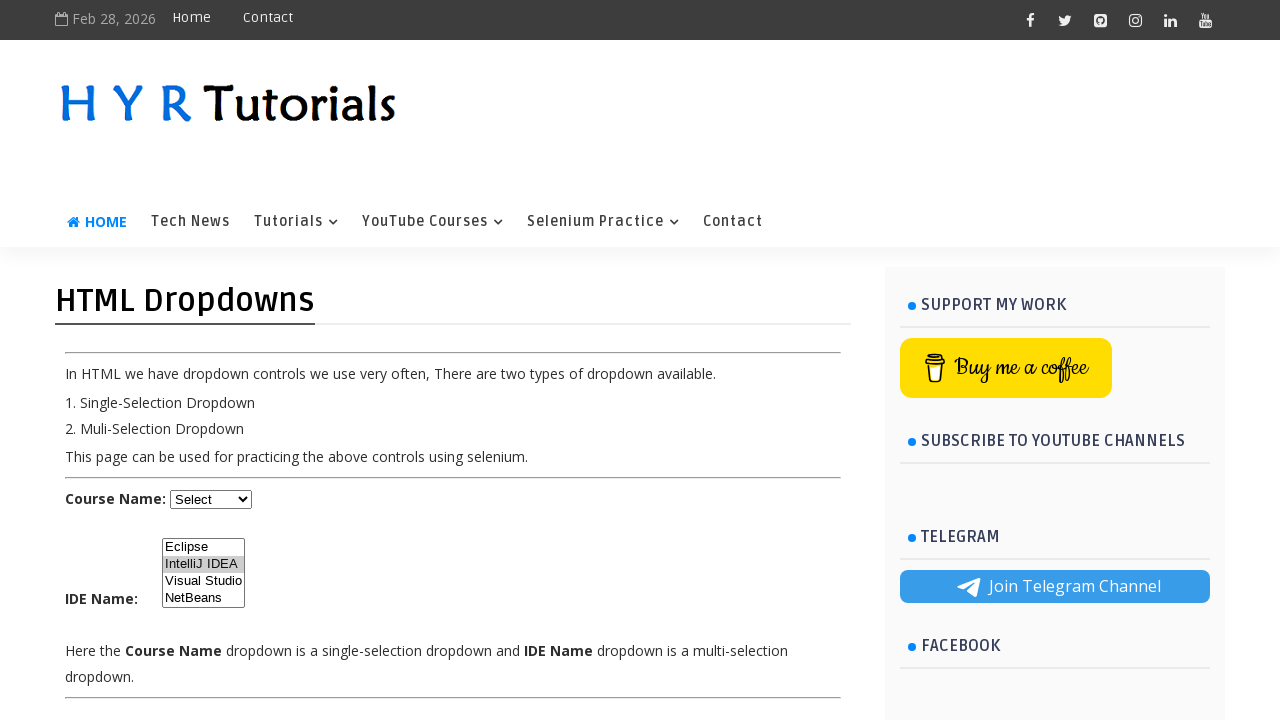

Selected 3rd option (index 2) from IDE dropdown on select#ide
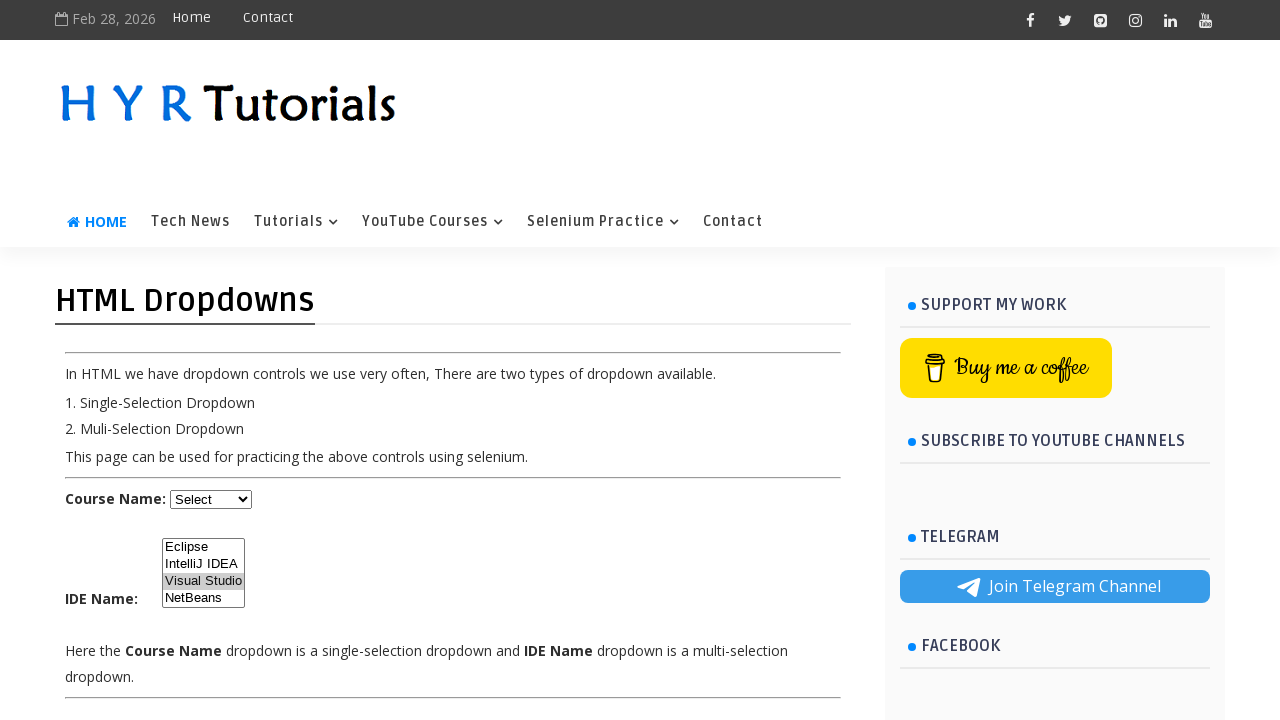

Verified that IDE dropdown has a selected option
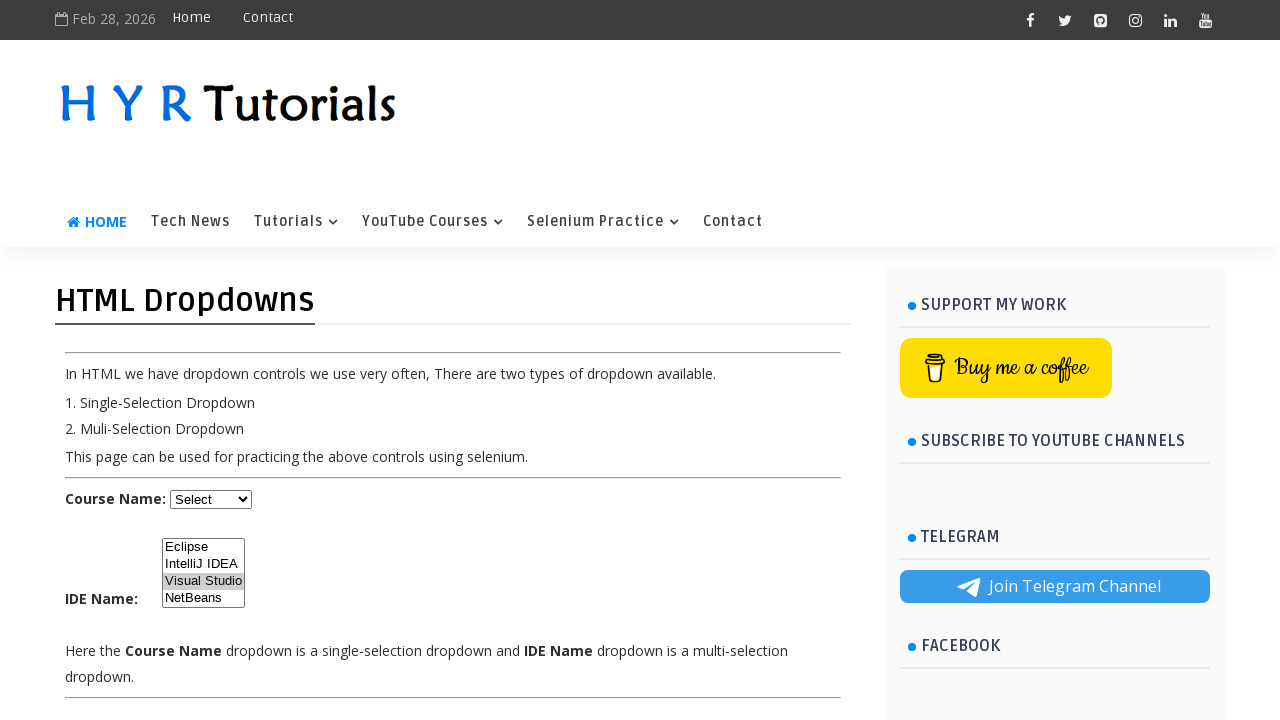

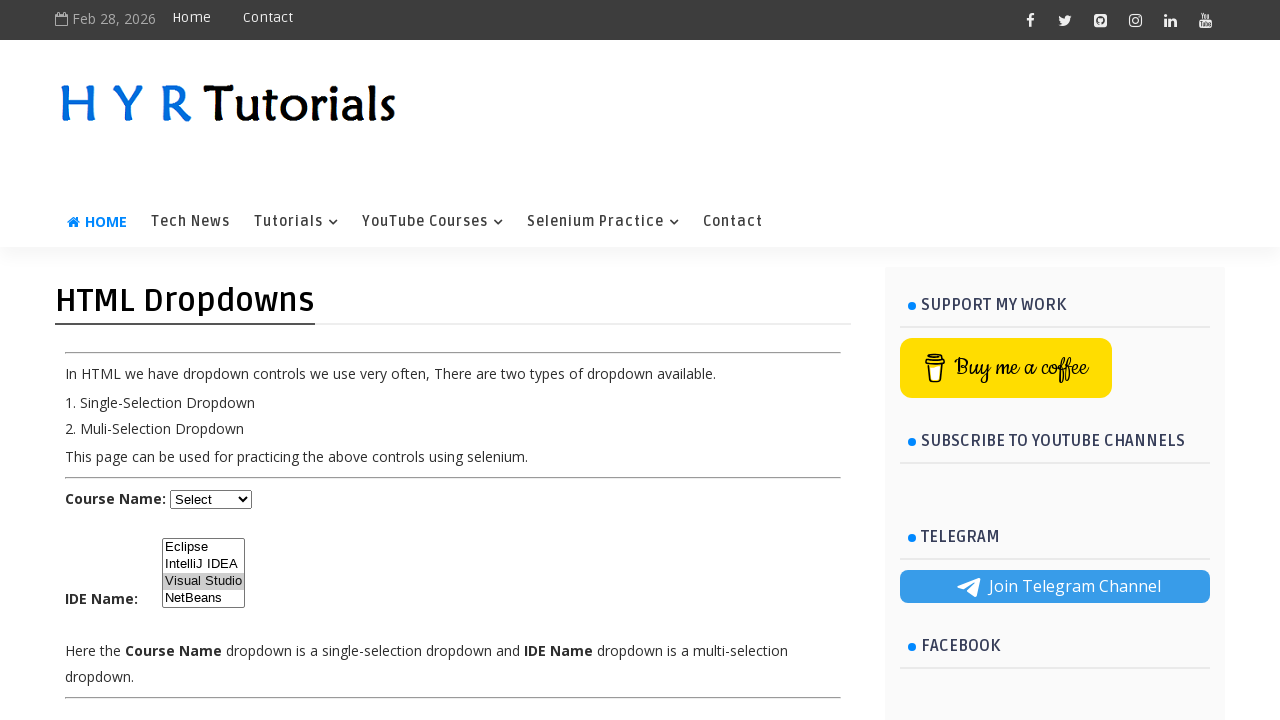